Tests slider functionality by dragging a slider handle to change its position

Starting URL: https://jqueryui.com/slider/

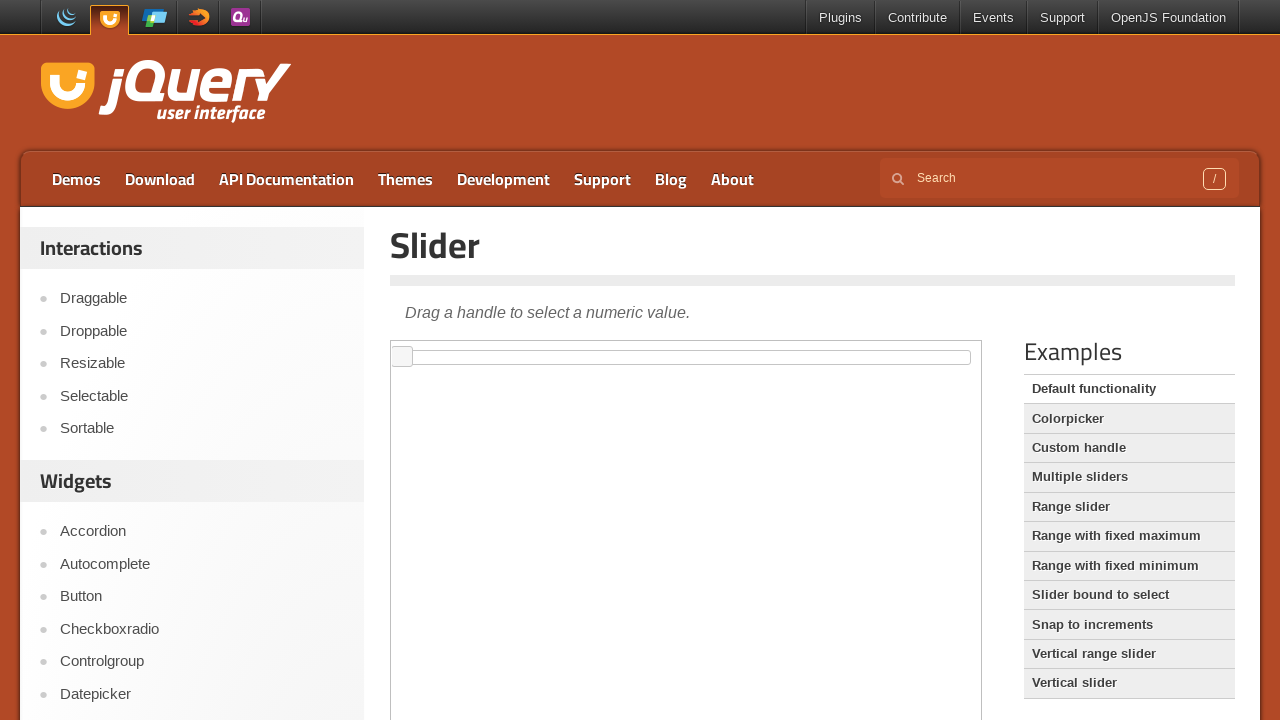

Located the iframe containing the slider demo
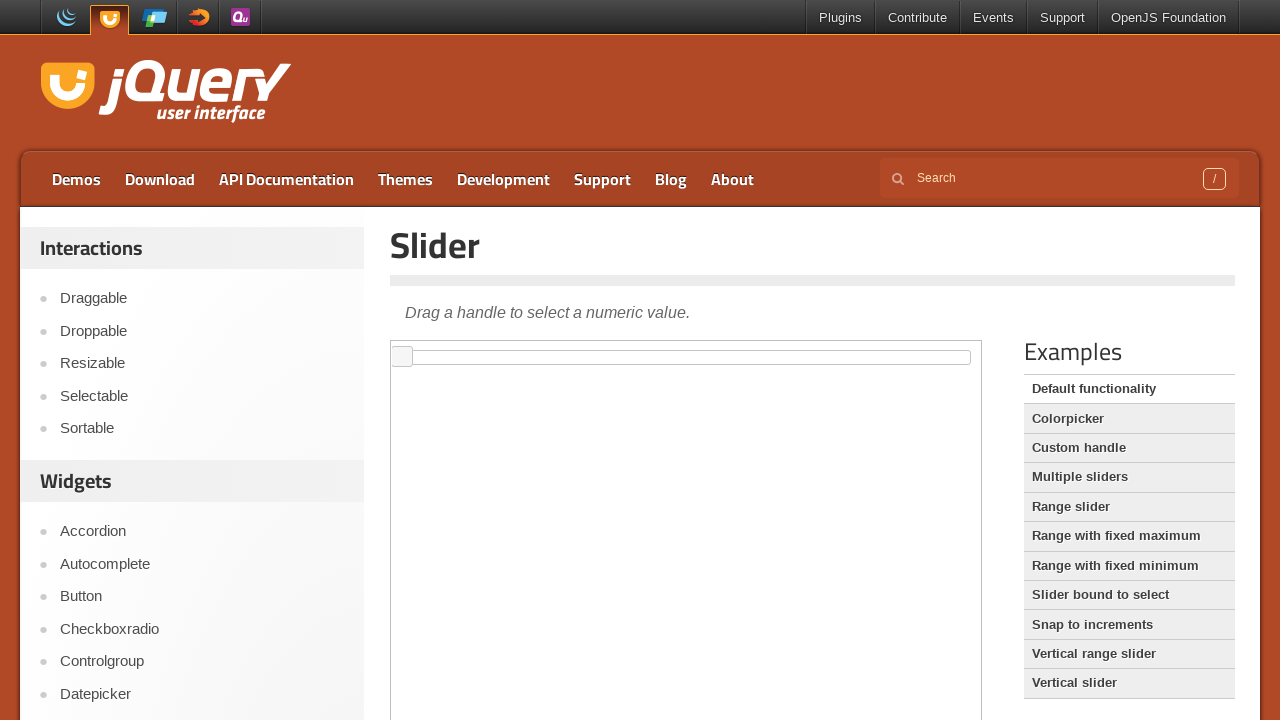

Located the slider handle element
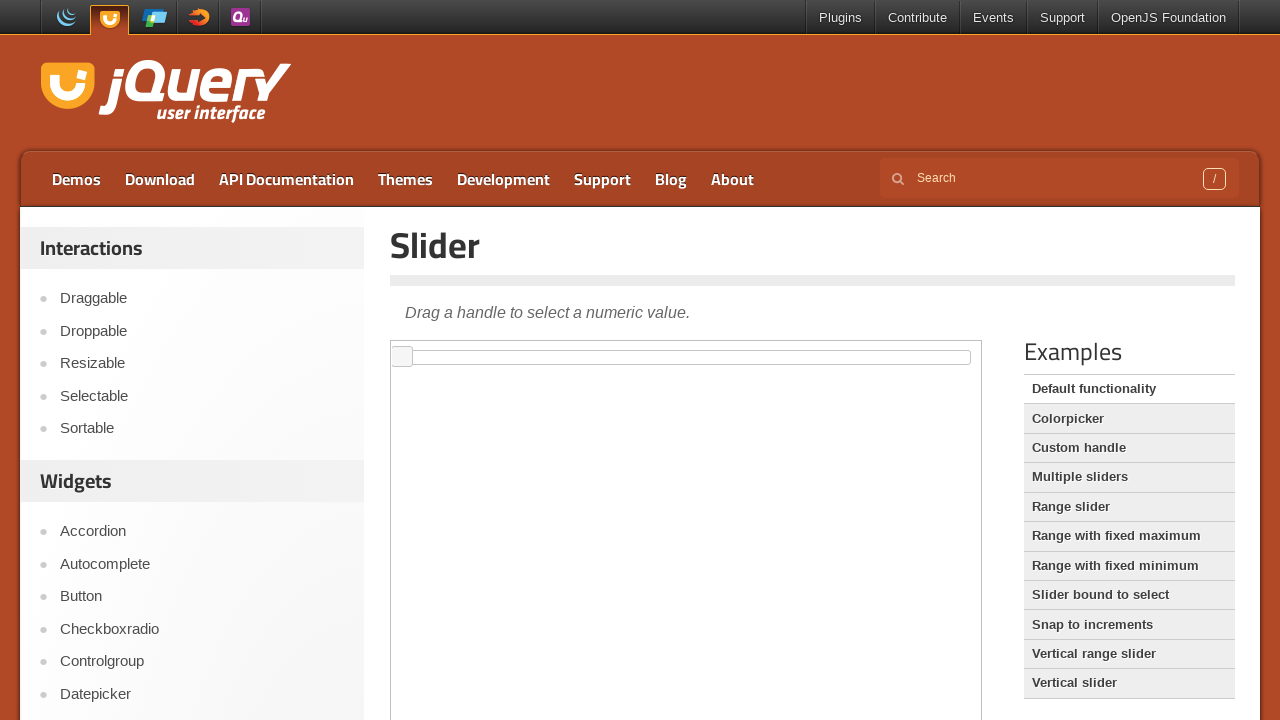

Dragged slider handle 100 pixels to the right at (493, 347)
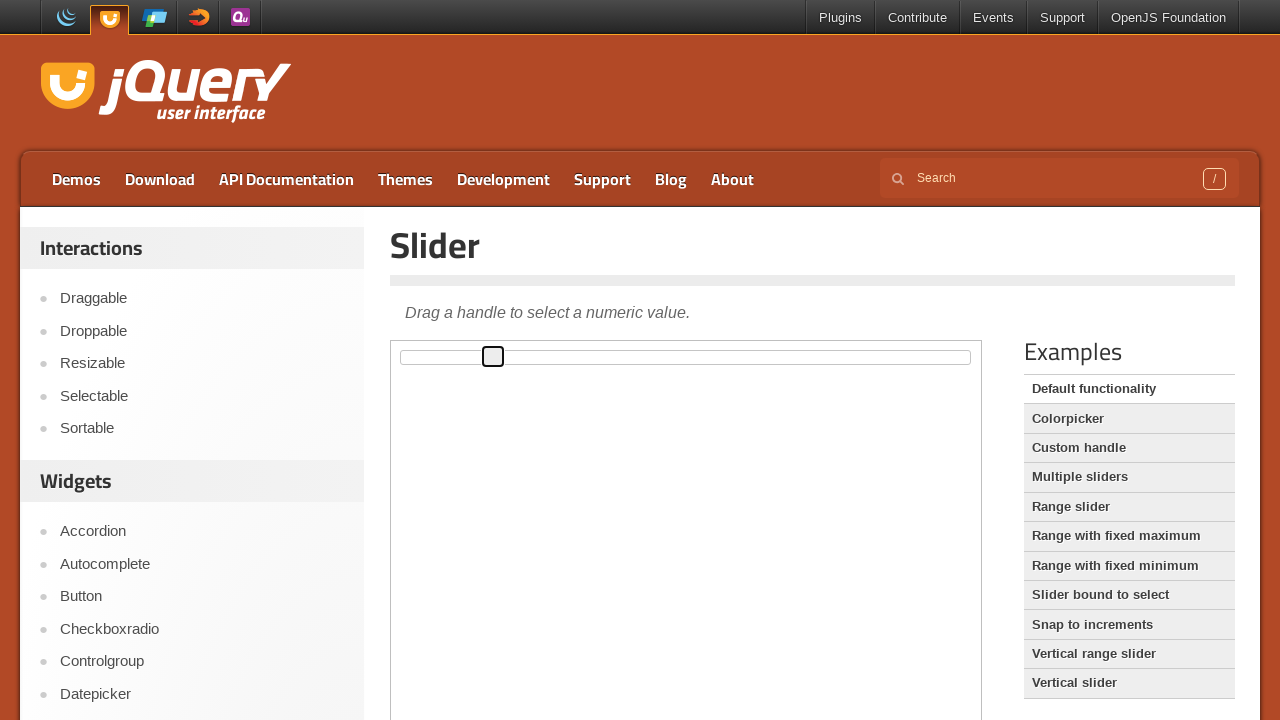

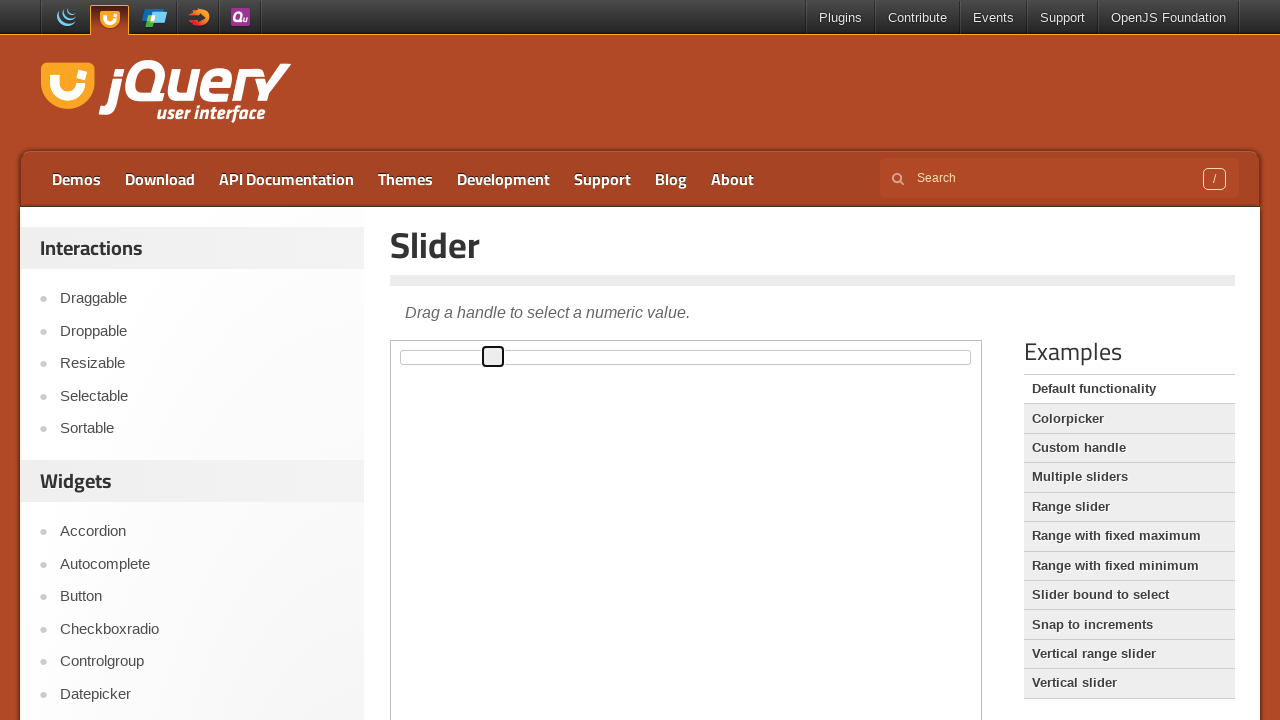